Tests popup window handling by clicking a link that opens a child window, then closing only the child window while keeping the parent window open.

Starting URL: http://omayo.blogspot.com/

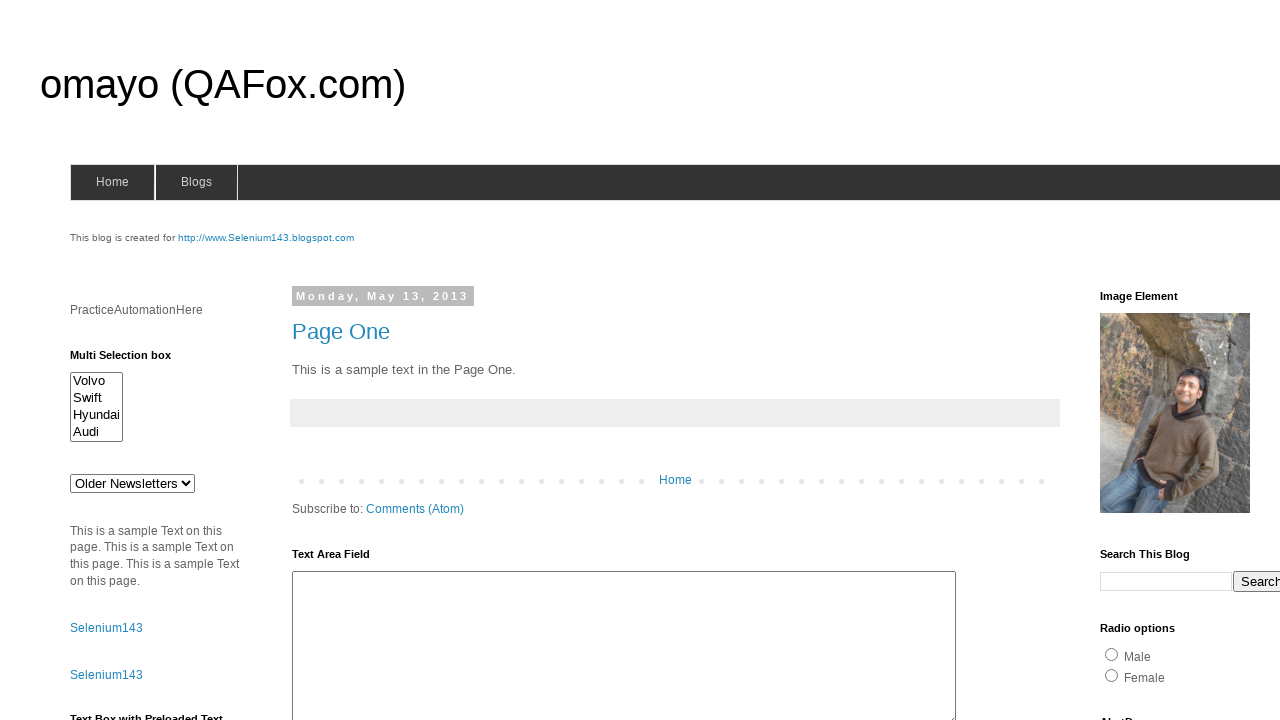

Located 'open a popup window' link
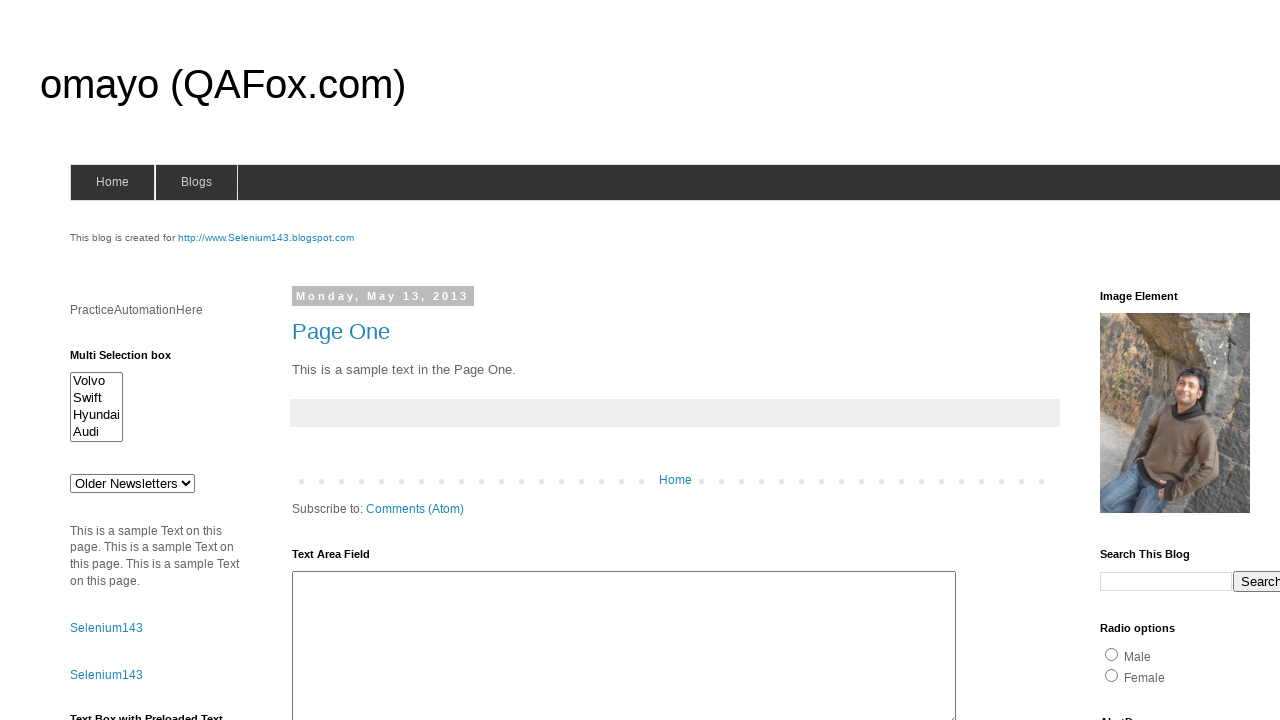

Scrolled 'open a popup window' link into view
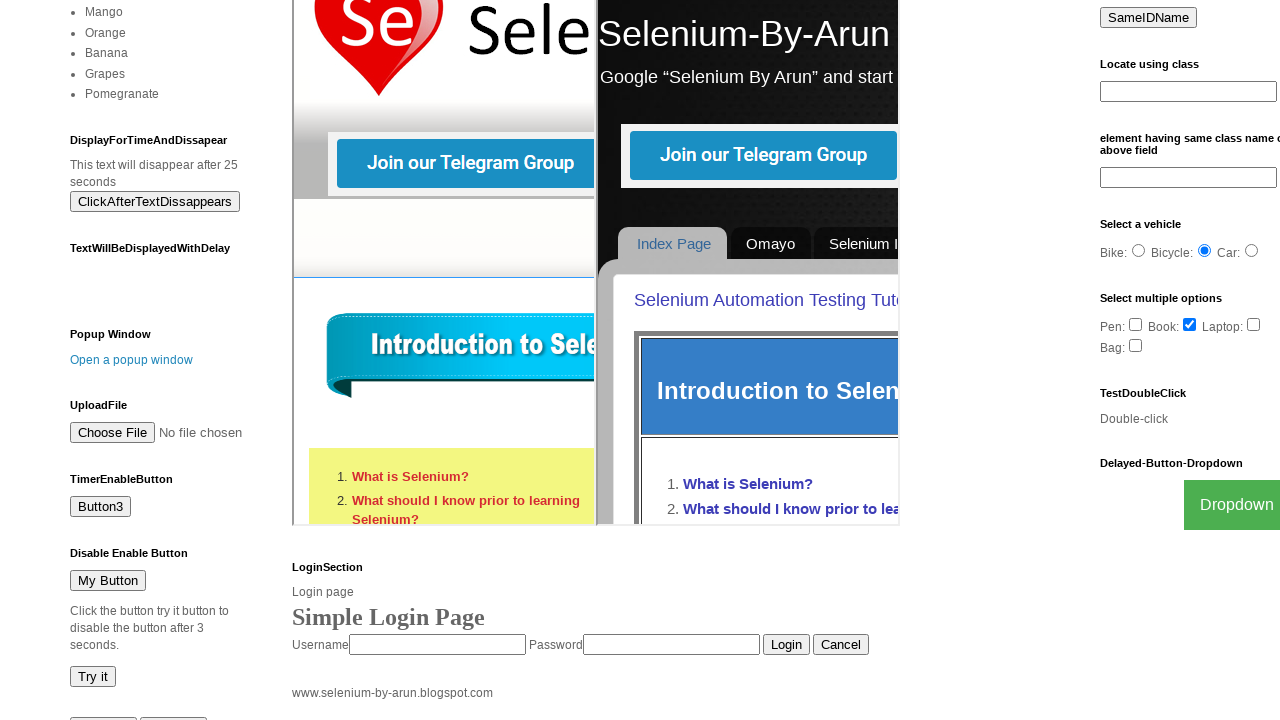

Clicked 'open a popup window' link and caught new popup page at (132, 360) on text=open a popup window >> nth=0
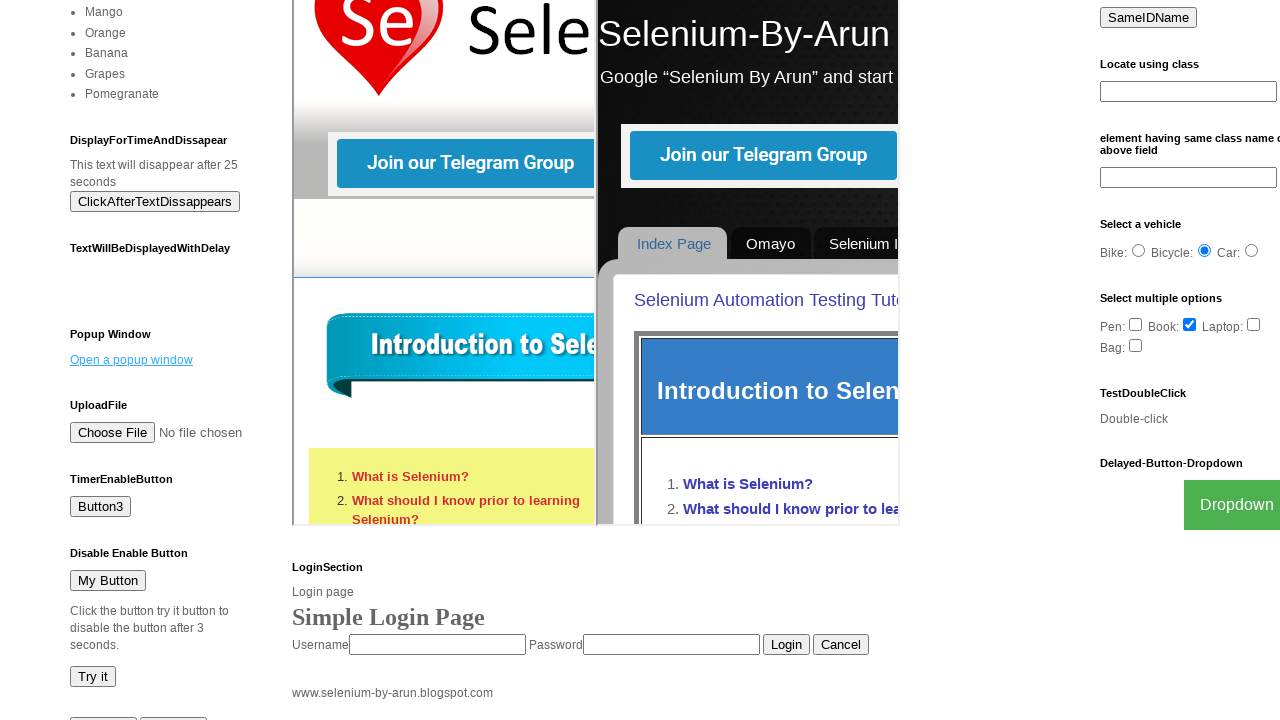

Retrieved popup page object
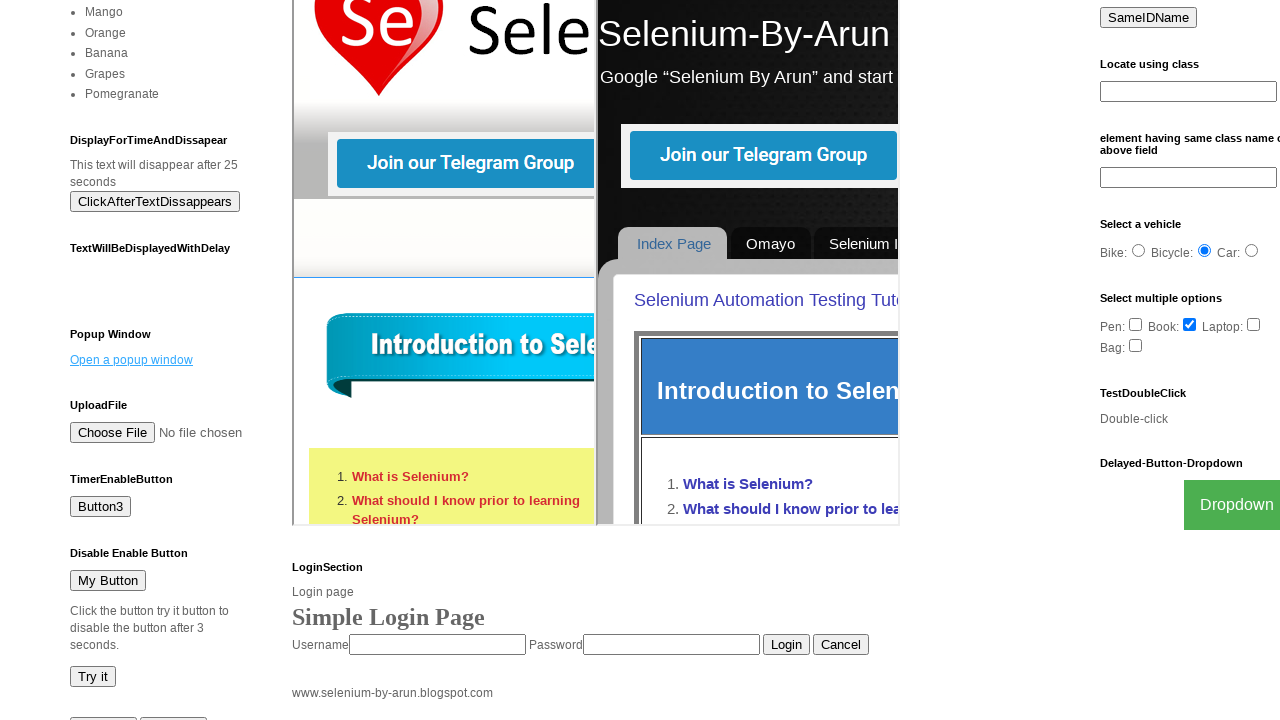

Popup page loaded (domcontentloaded state reached)
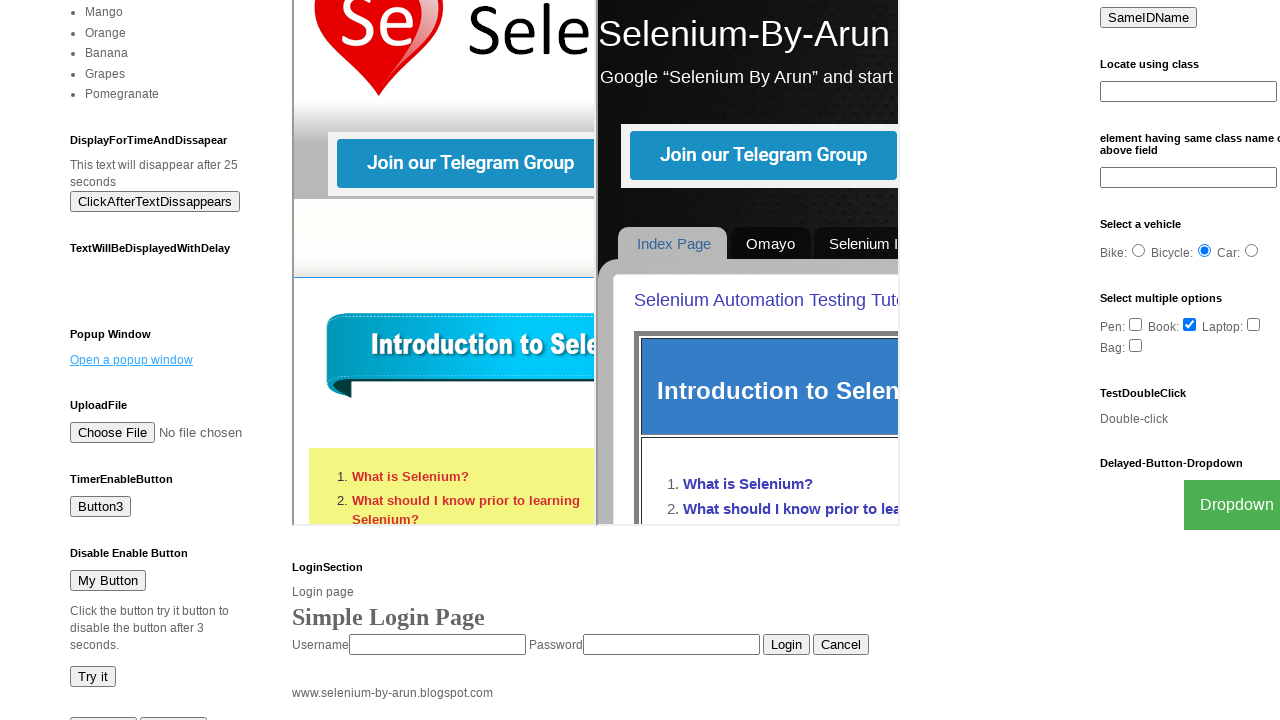

Closed popup/child window
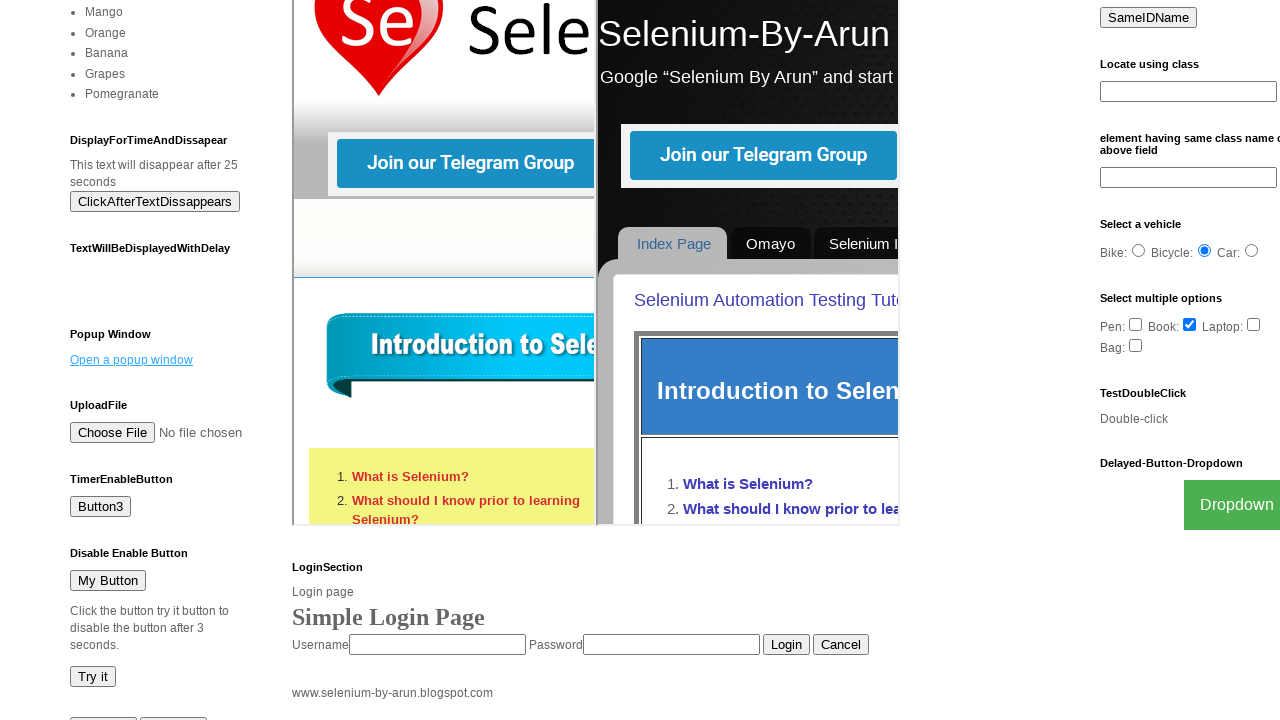

Verified parent page is still accessible and body element is present
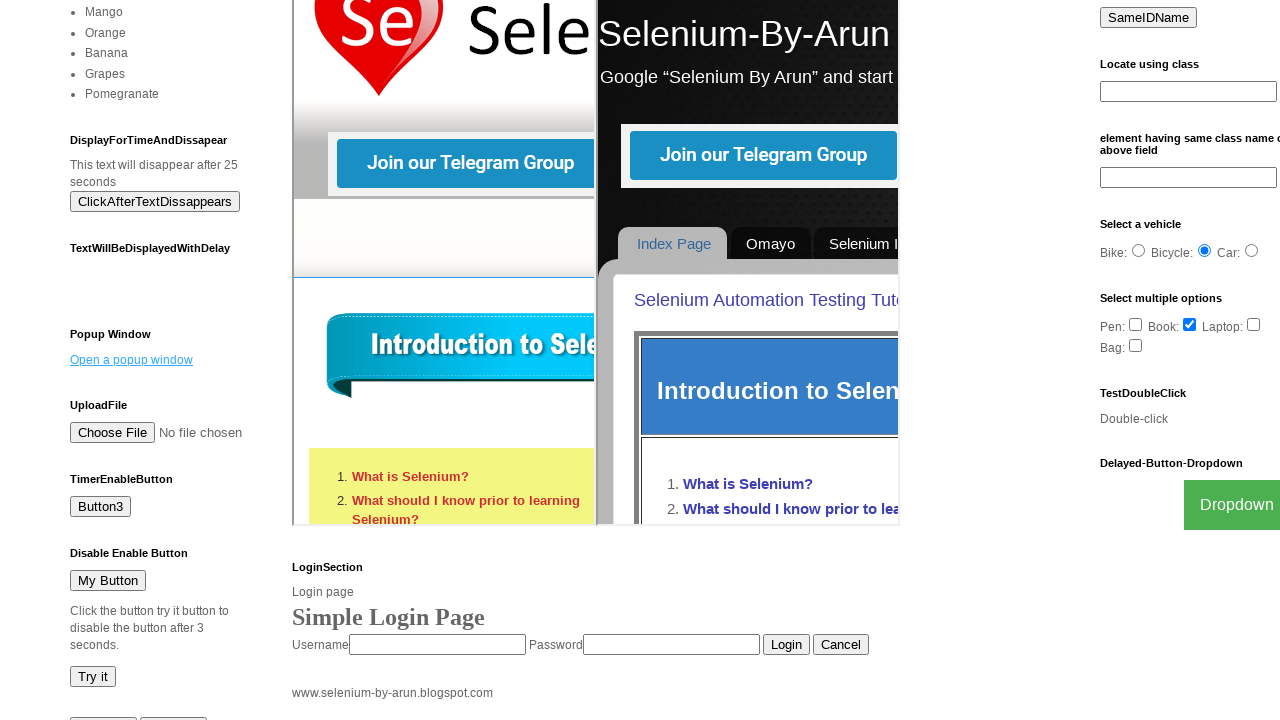

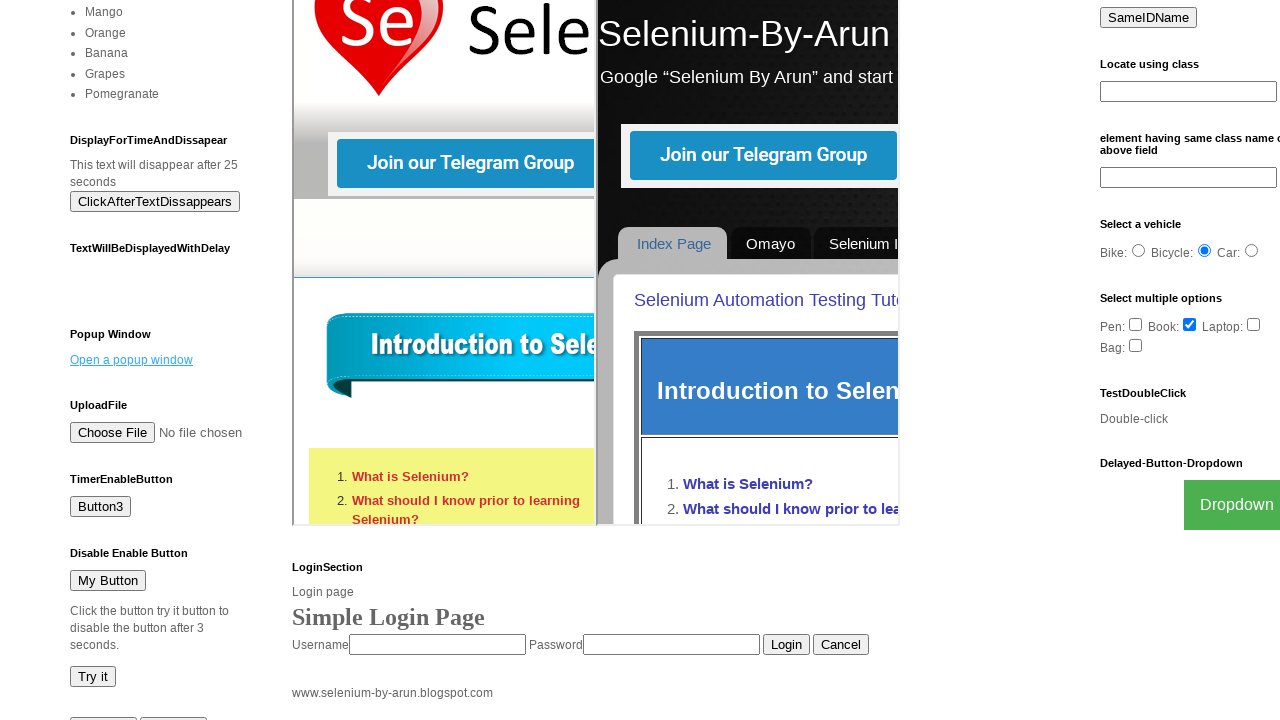